Tests link navigation by clicking a link, navigating back, and clicking a partial link text match

Starting URL: https://www.selenium.dev/selenium/web/web-form.html

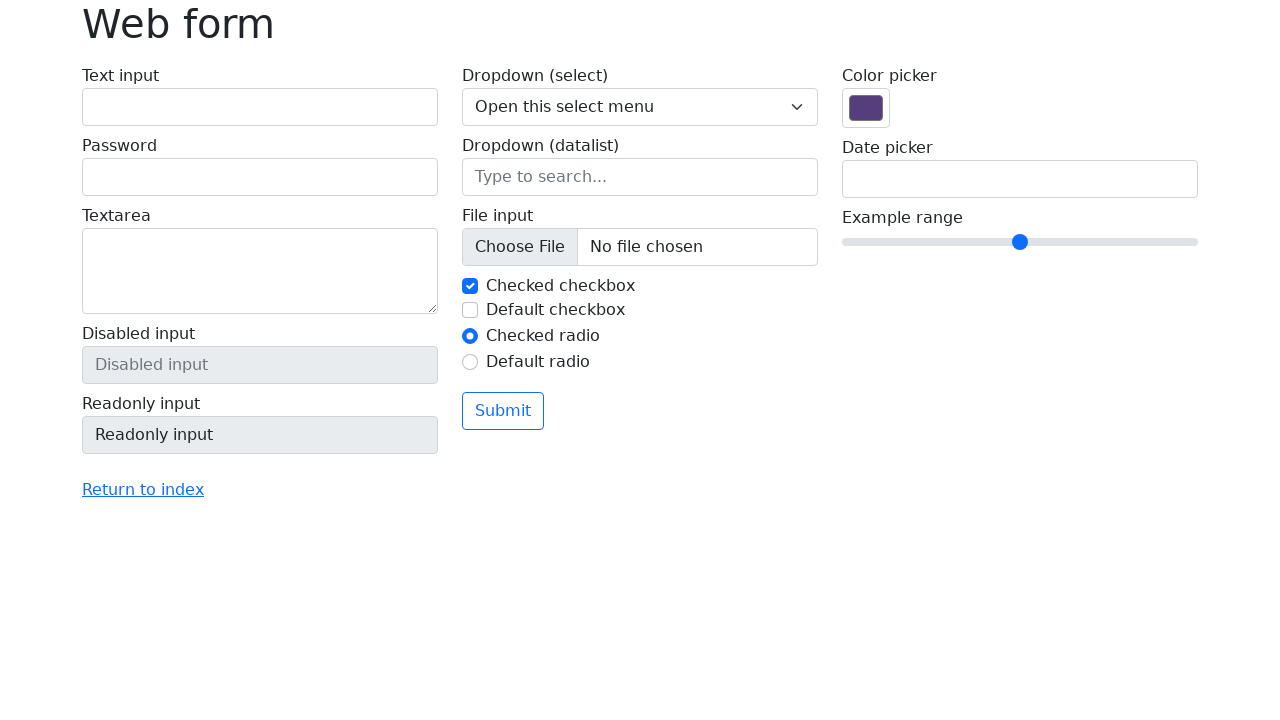

Clicked on 'Return to index' link at (143, 490) on text=Return to index
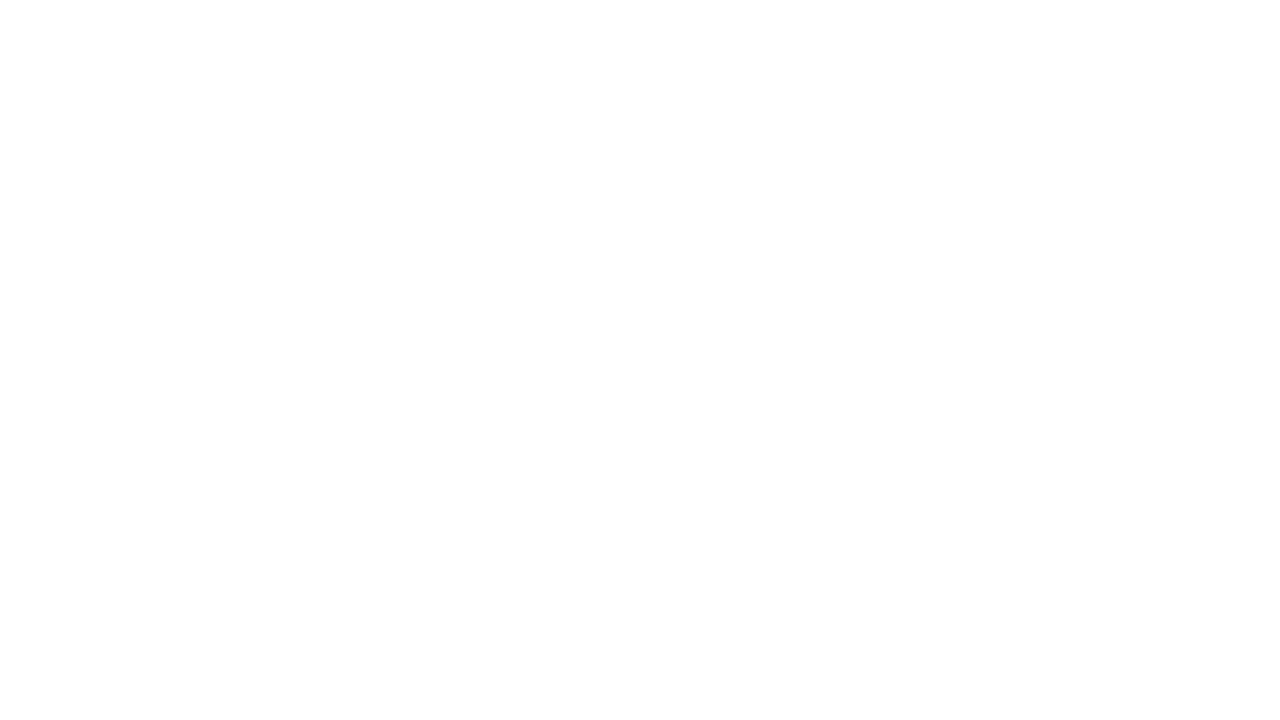

Page load state completed after navigation
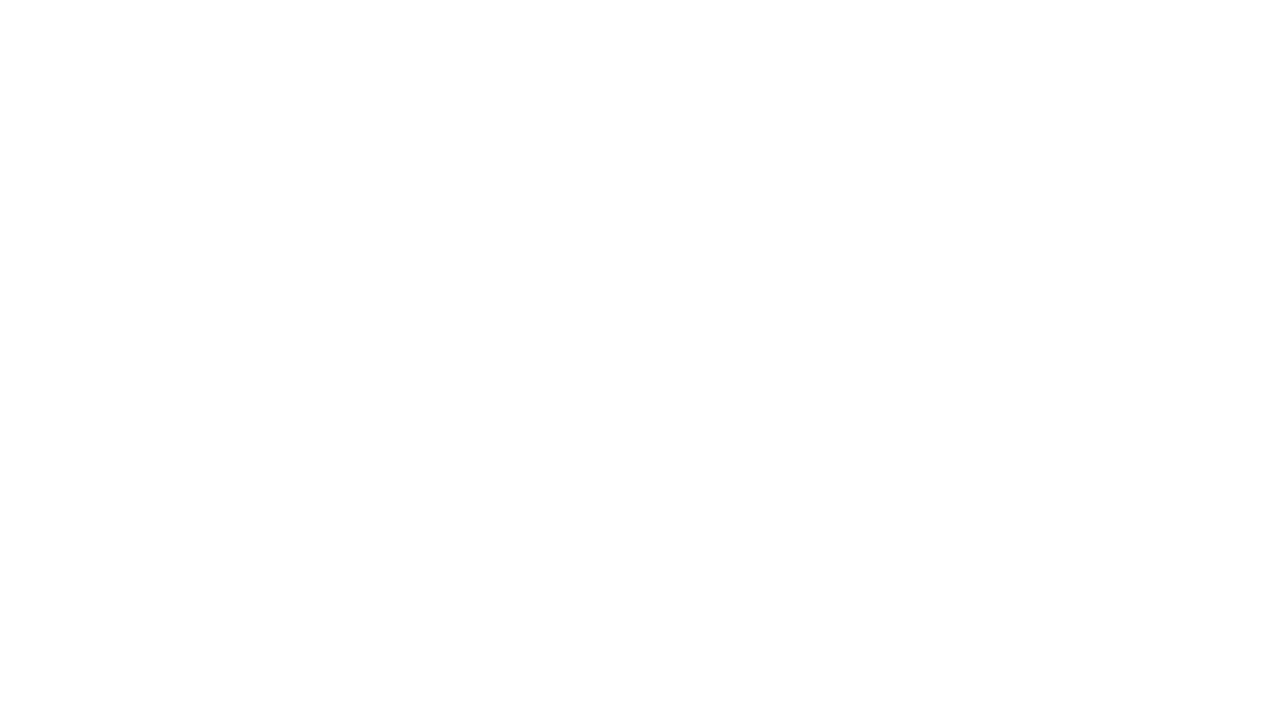

Navigated back to previous page
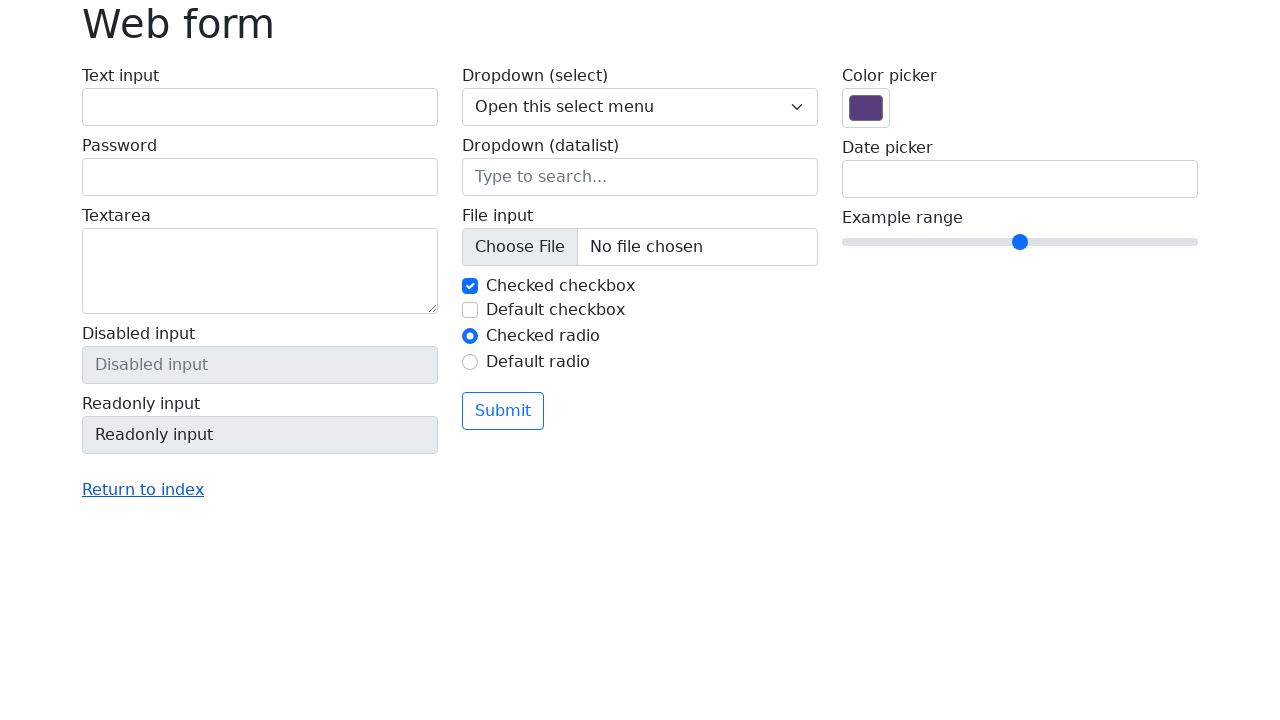

Clicked on link with partial text match 'Return' at (143, 490) on text=Return
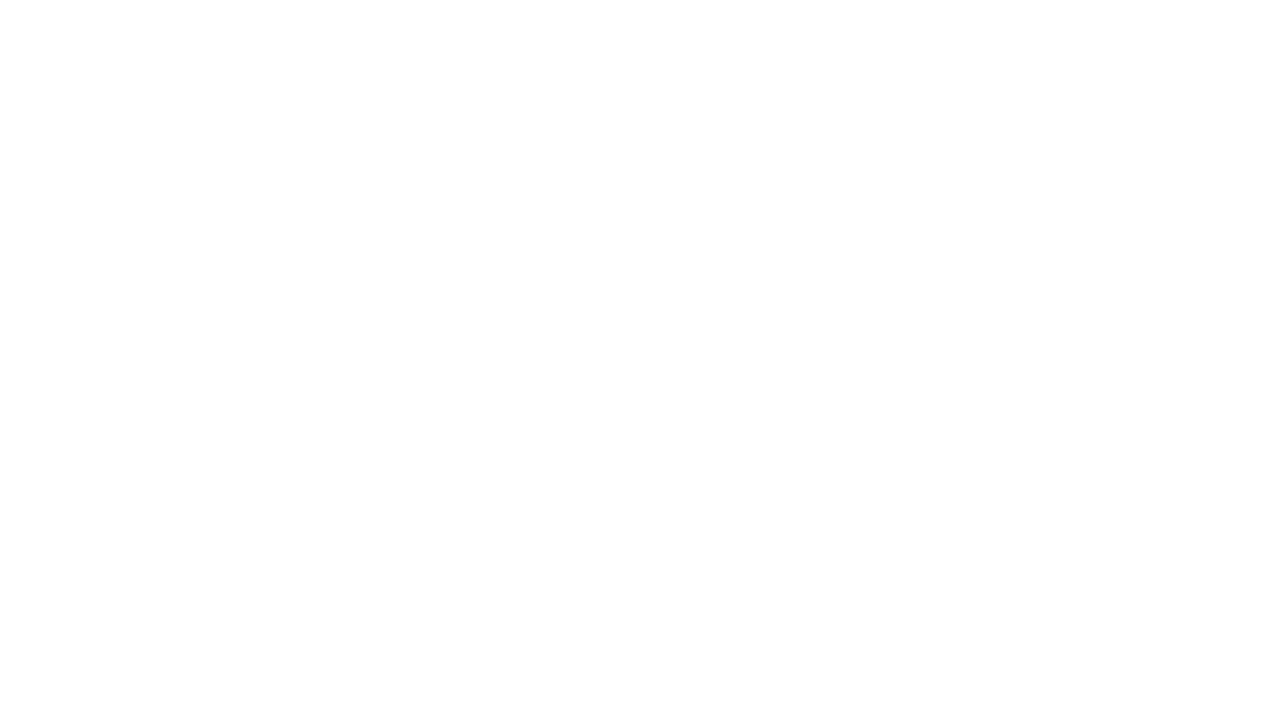

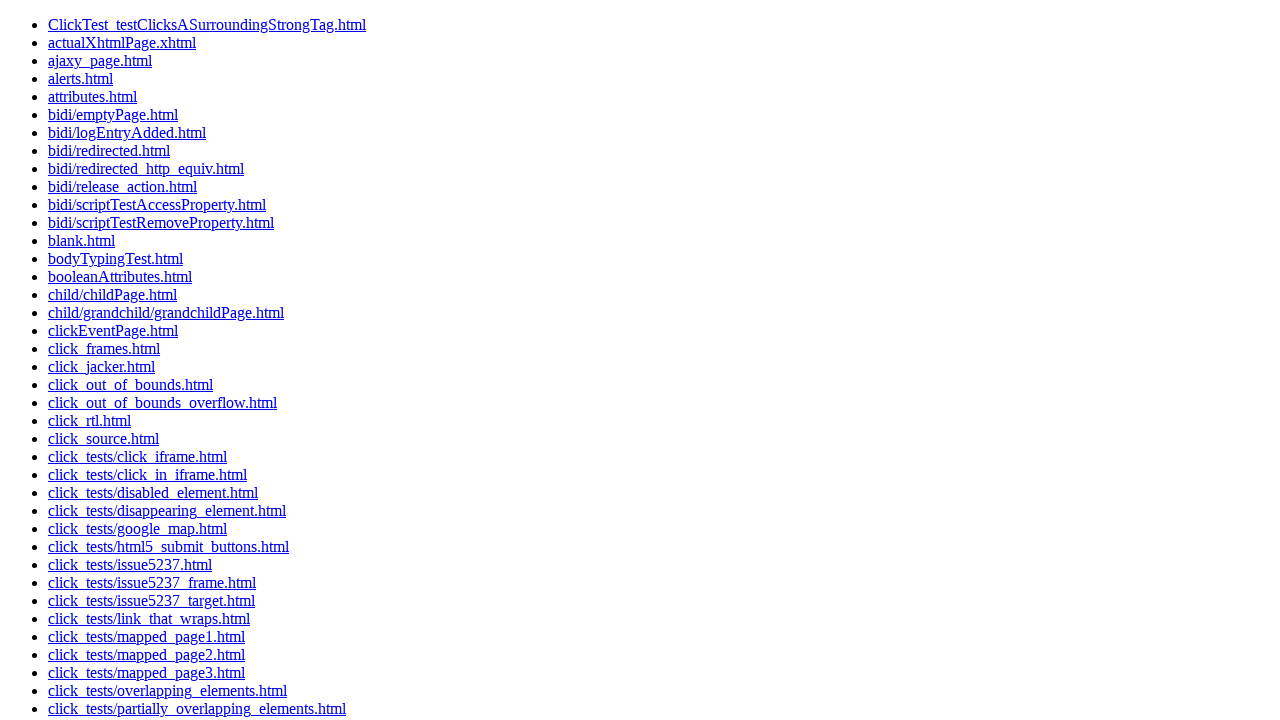